Tests selecting the second option from a dropdown and verifying the selected value

Starting URL: http://the-internet.herokuapp.com/dropdown

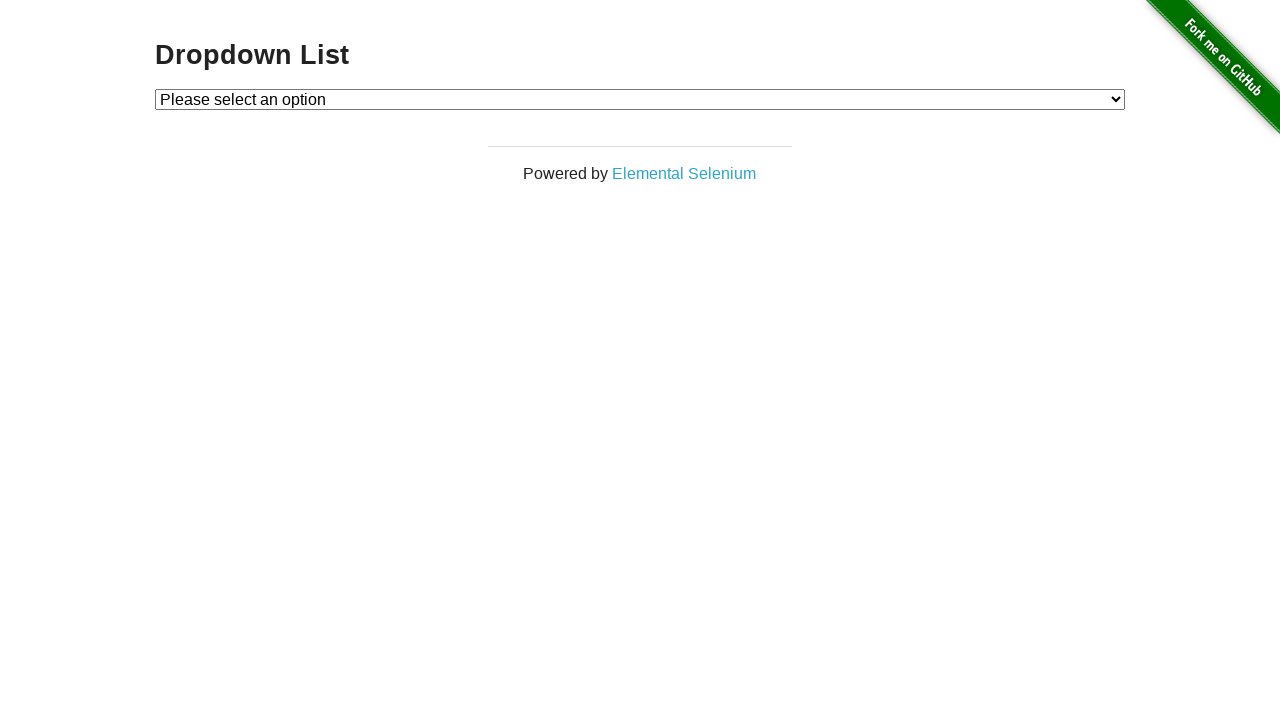

Selected second option (Option 2) from dropdown by index on #dropdown
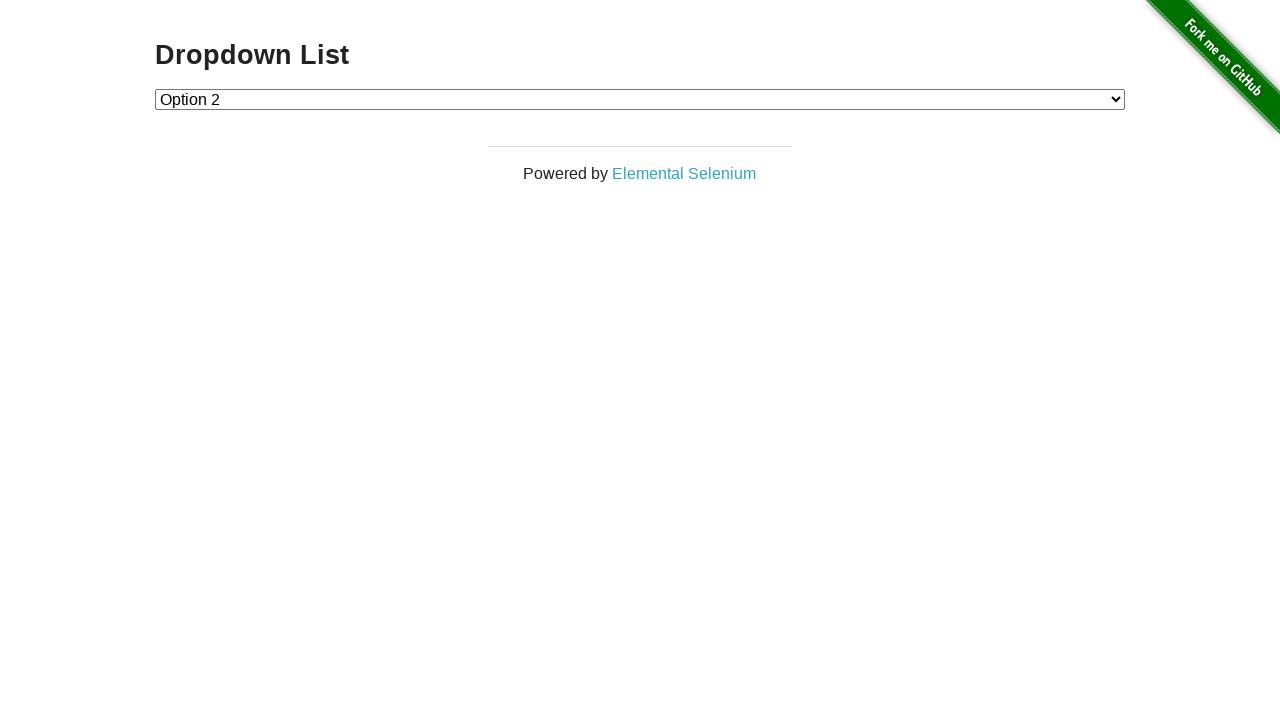

Retrieved the value of the selected dropdown option
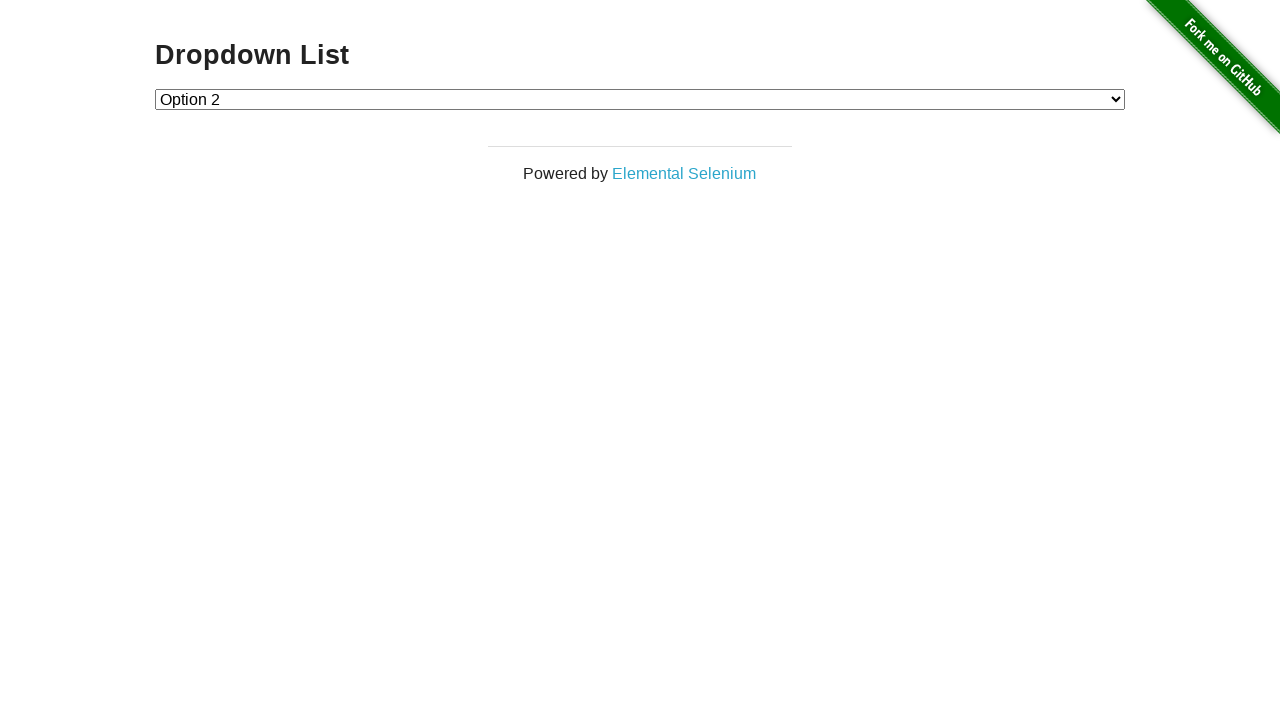

Retrieved the text content of the selected option
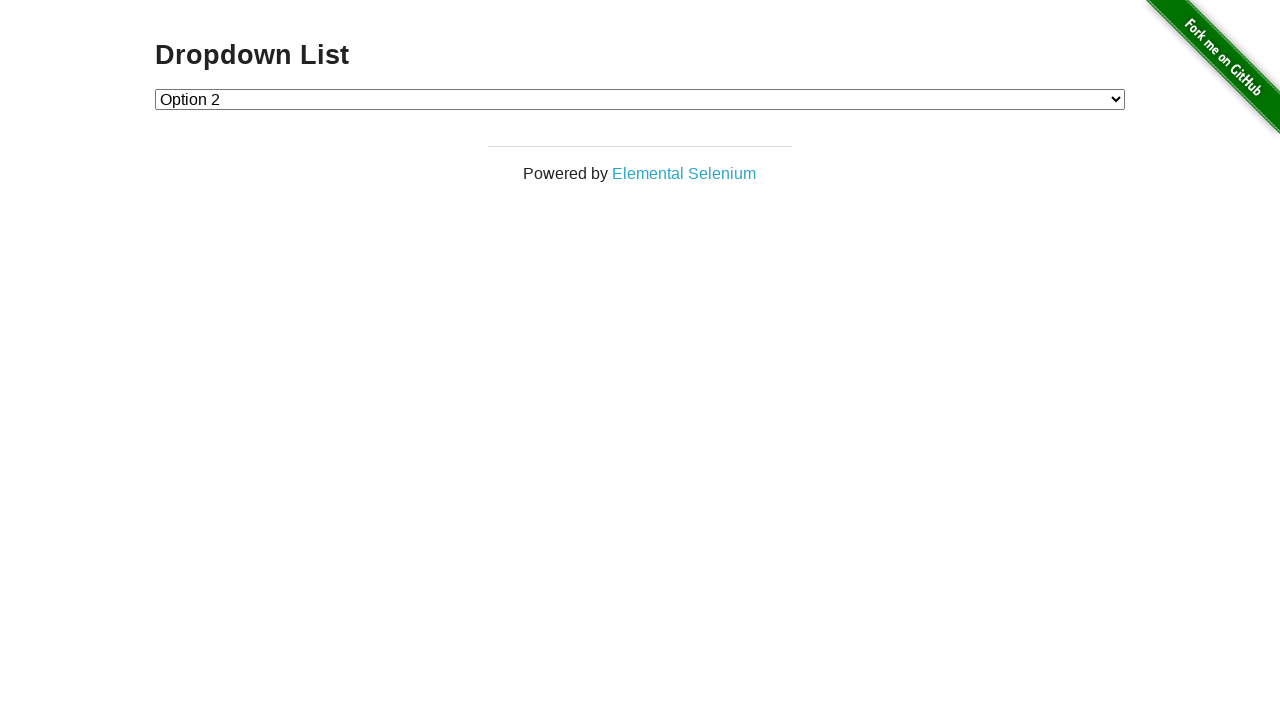

Verified that 'Option 2' is correctly selected in the dropdown
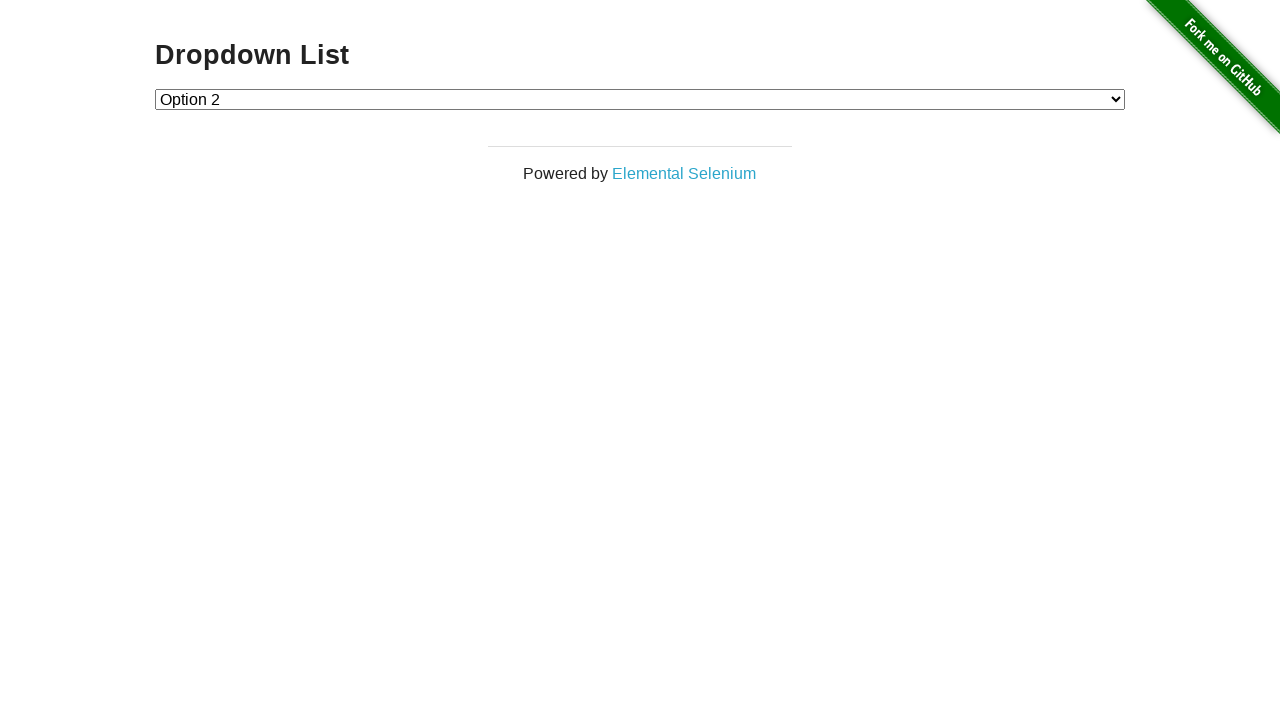

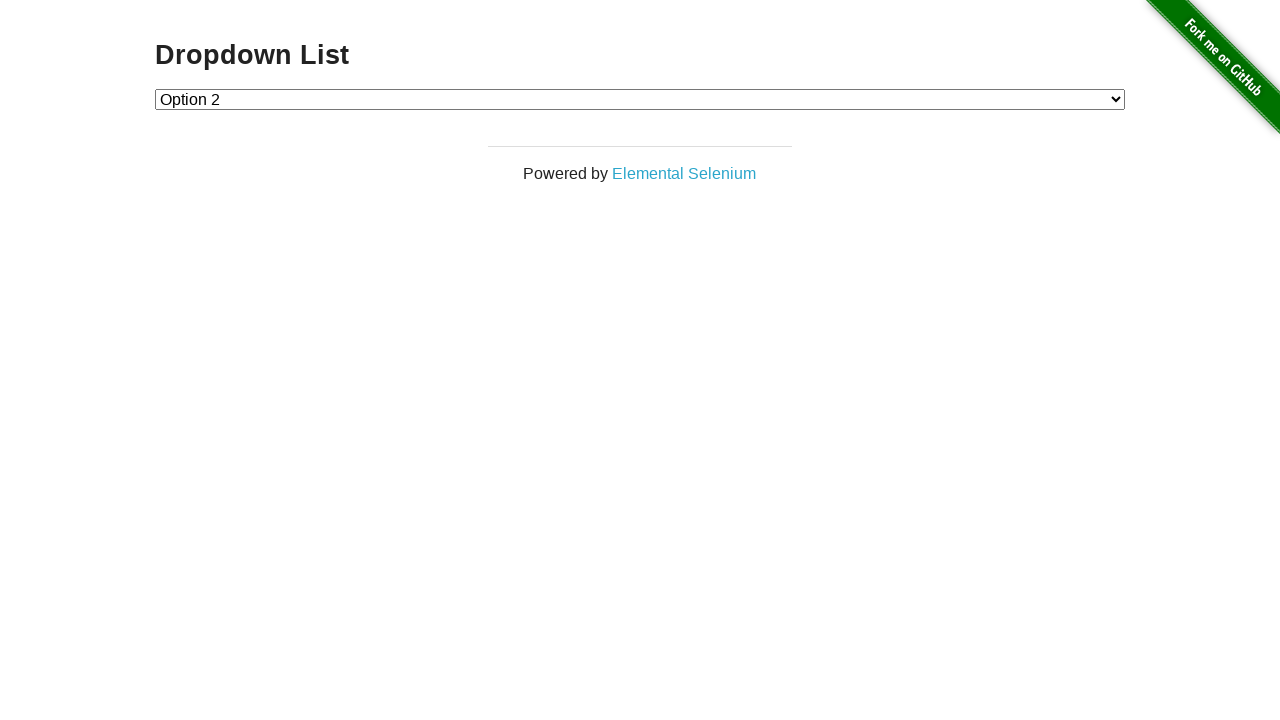